Navigates through paginated product offers table searching for items containing "Beans" and verifying price information is displayed

Starting URL: https://rahulshettyacademy.com/seleniumPractise/#/offers

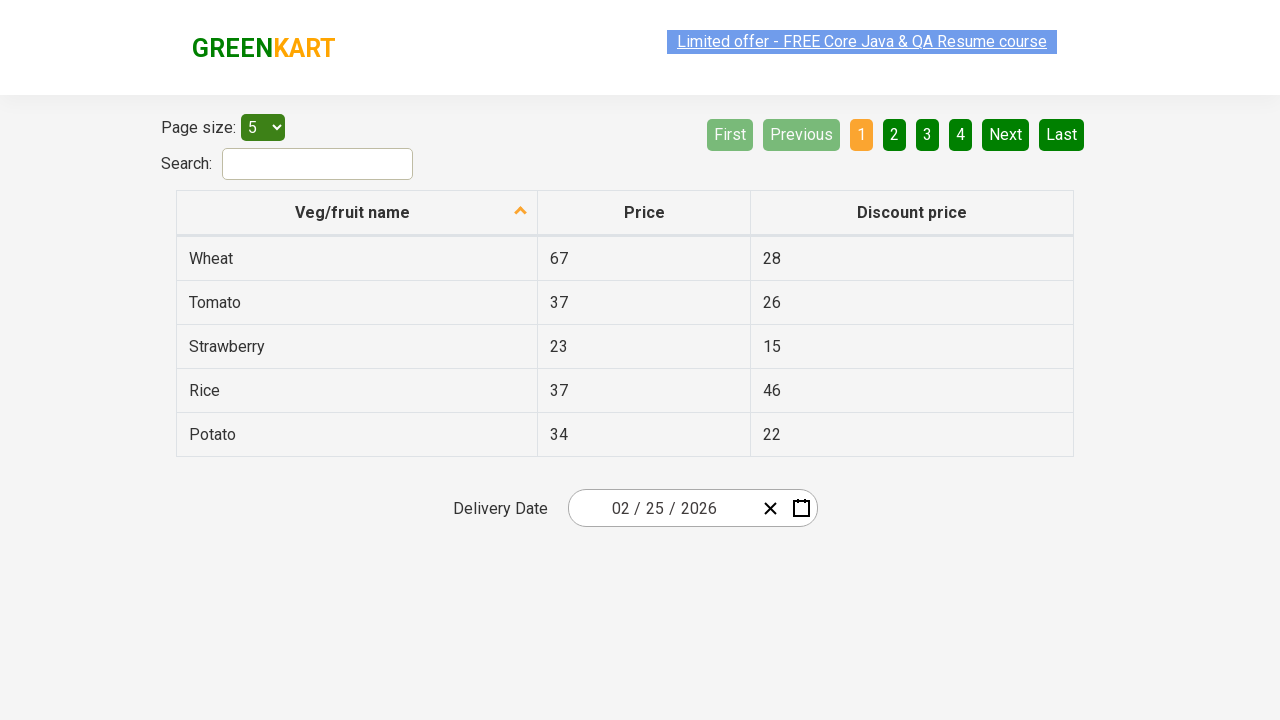

Waited for product table to load
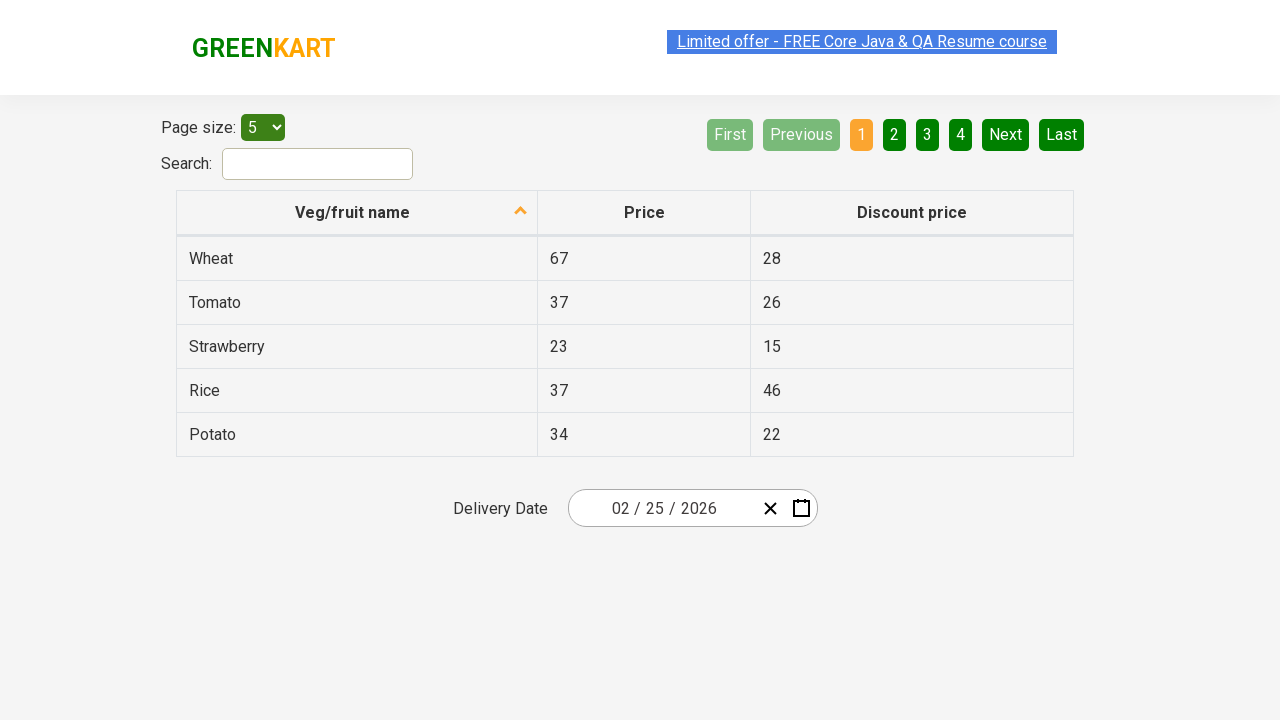

Searched for 'Beans' in current page product list
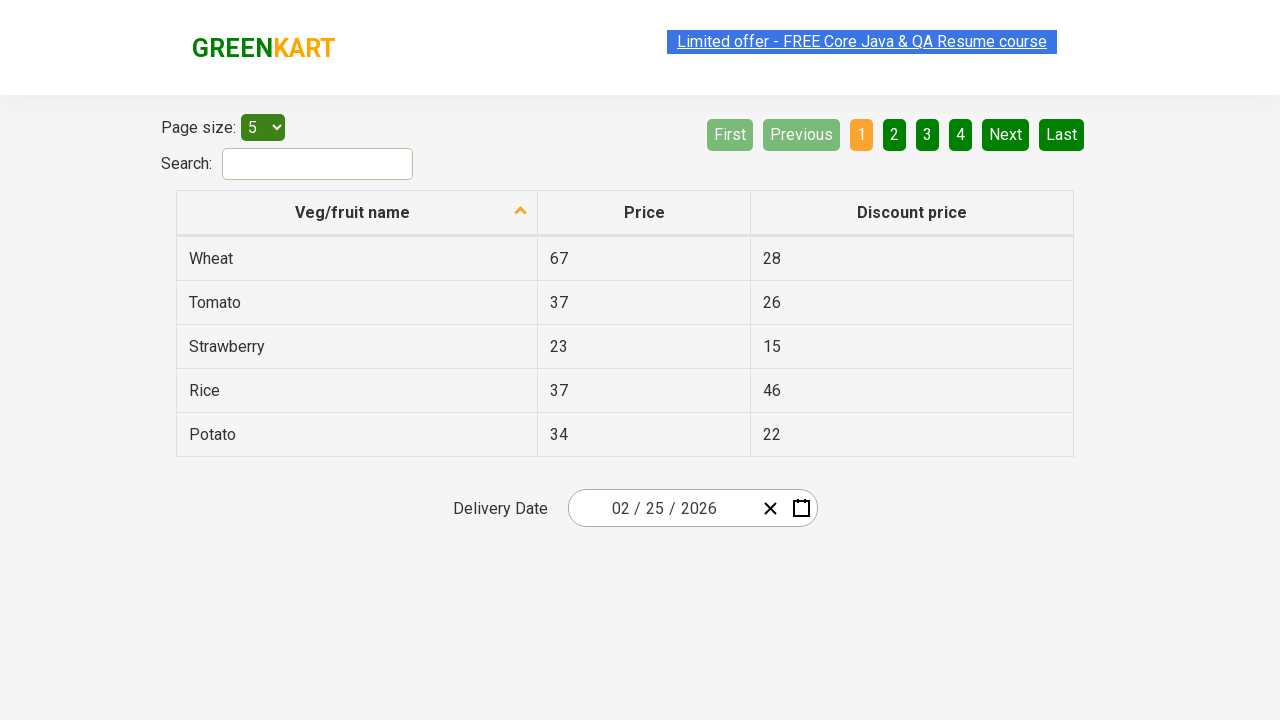

Clicked 'Next' button to navigate to next page of offers at (1006, 134) on a[aria-label='Next']
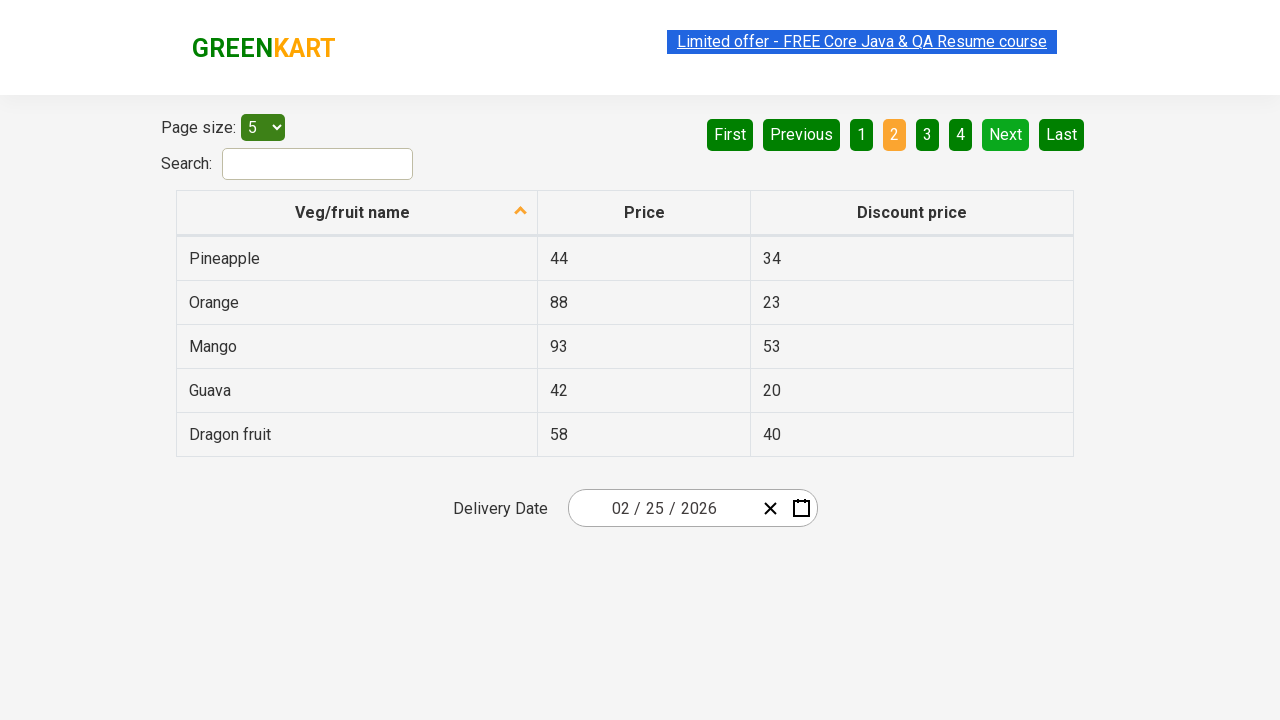

Waited for product table to update after pagination
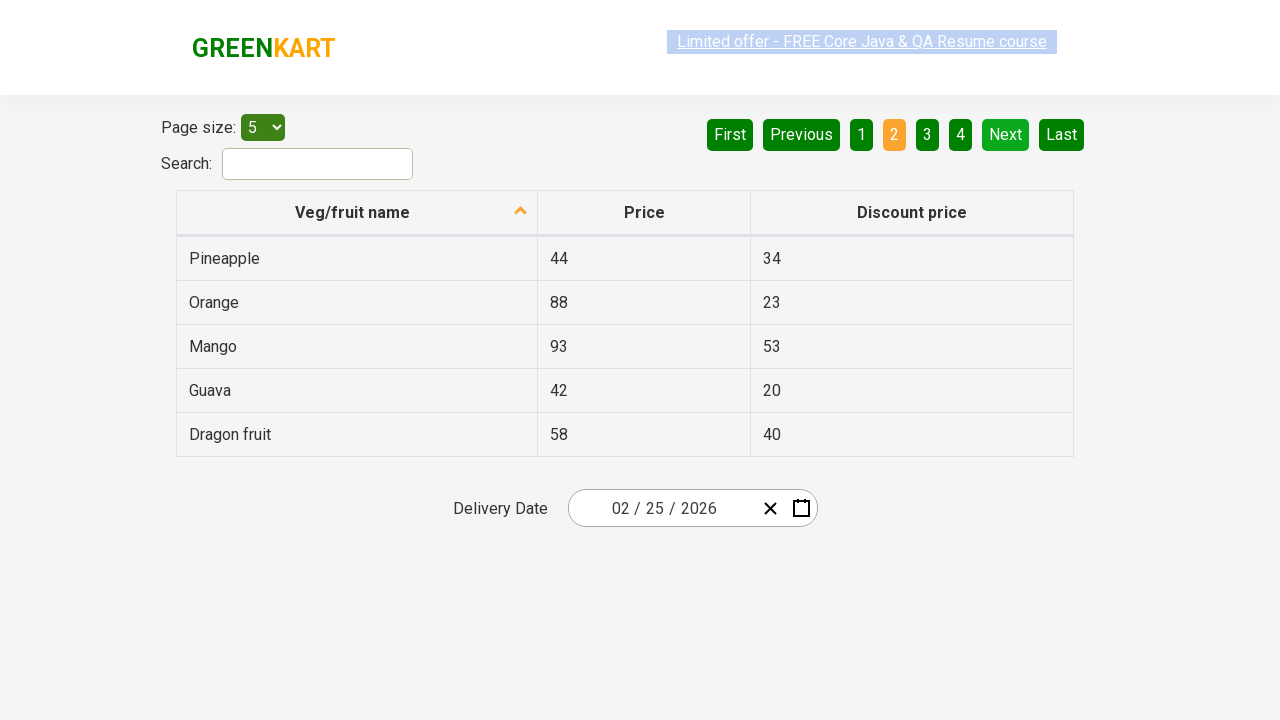

Located 'Beans' product row in paginated table
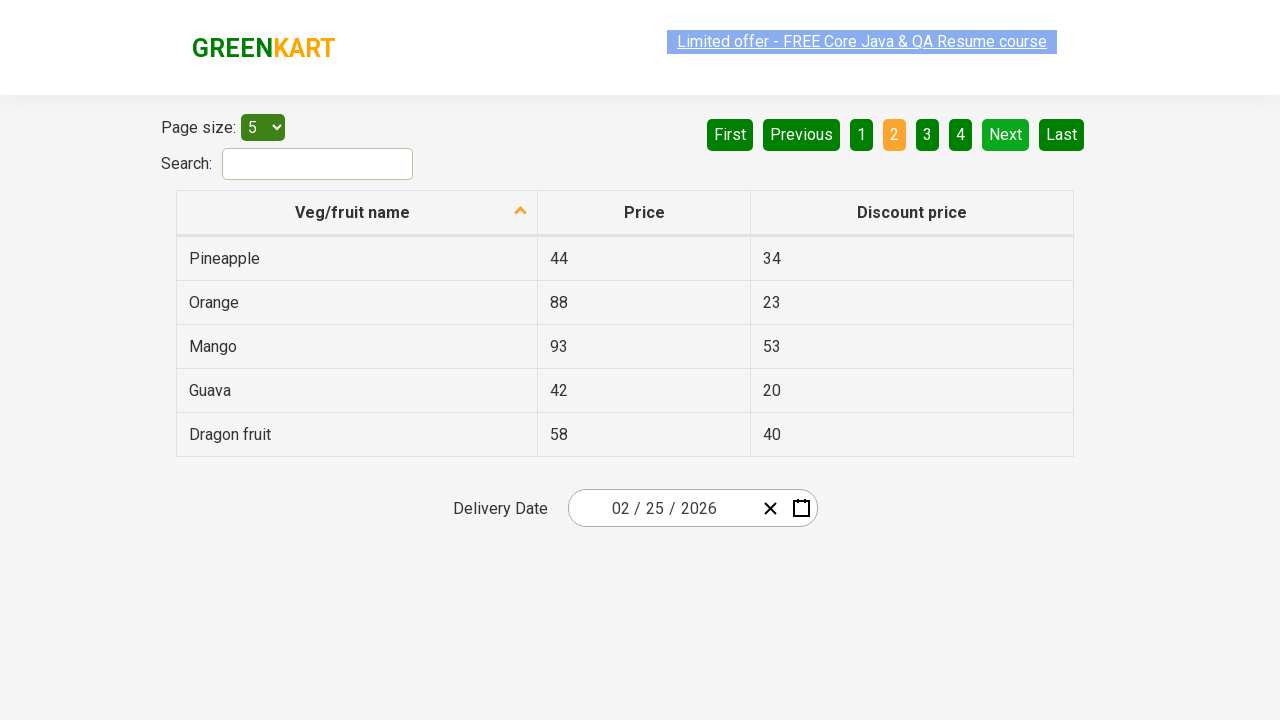

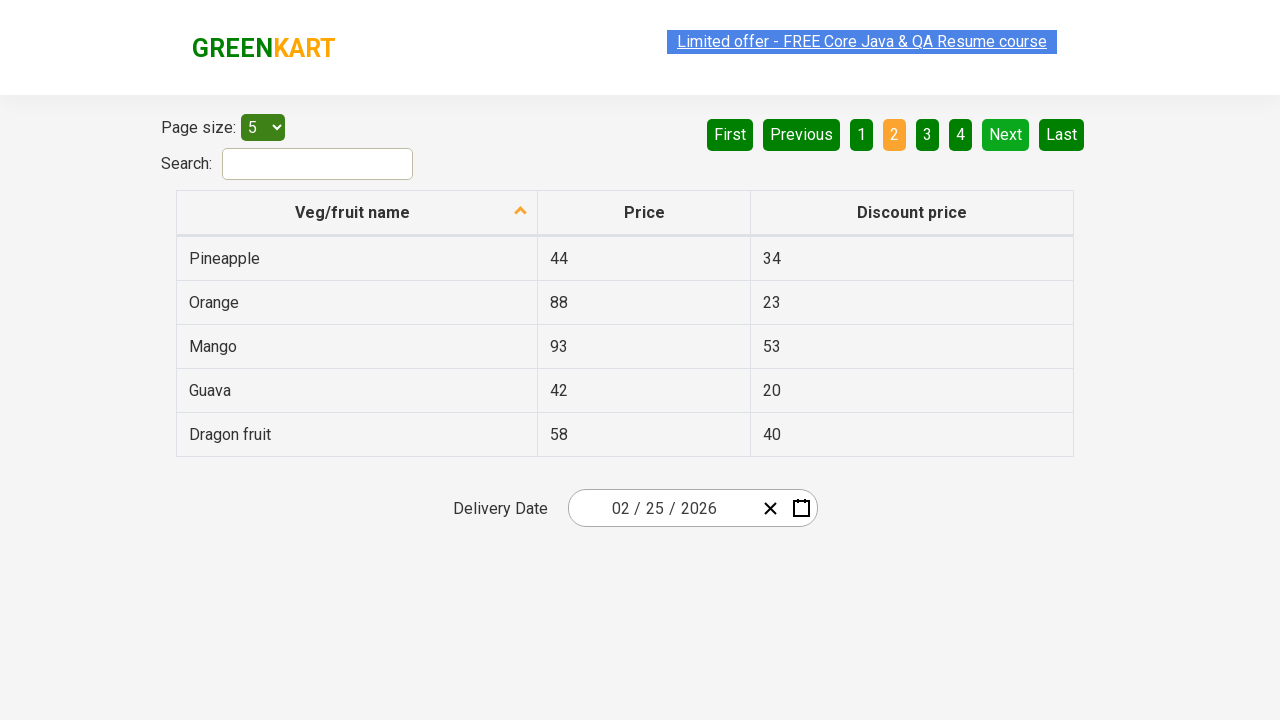